Tests JavaScript alert handling by triggering an alert and accepting it

Starting URL: https://the-internet.herokuapp.com/javascript_alerts

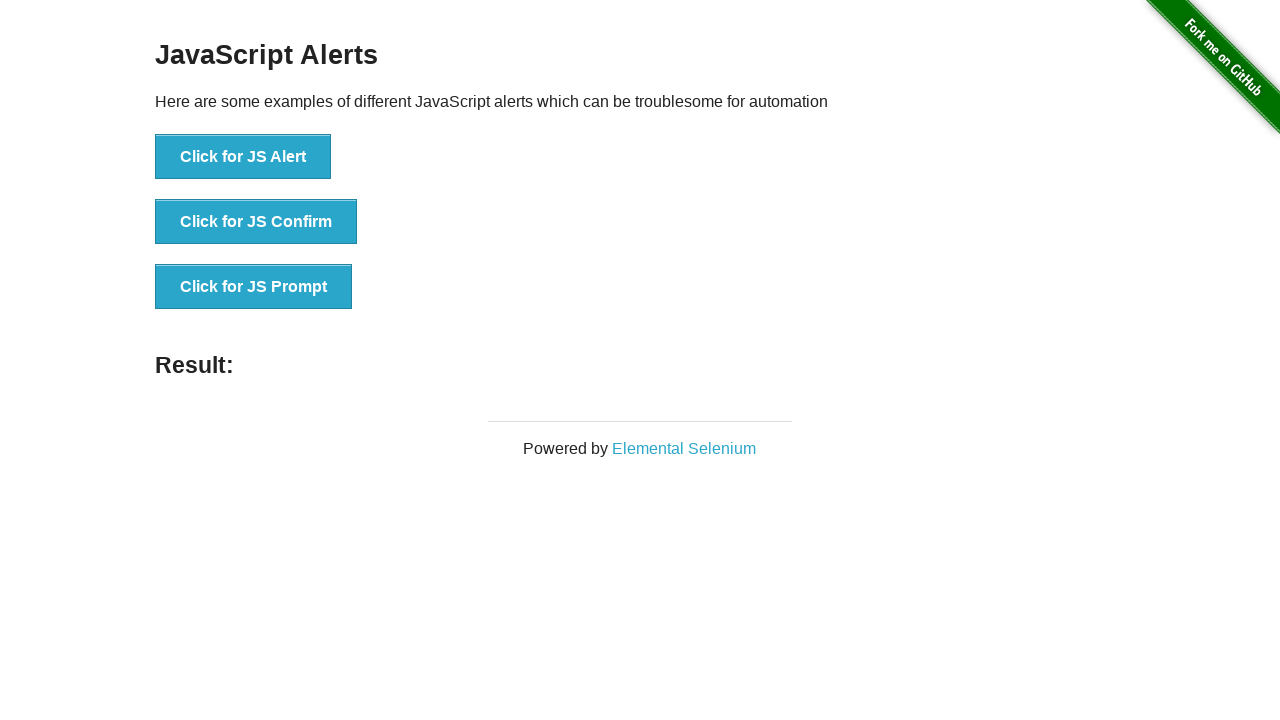

Clicked button to trigger JavaScript alert at (243, 157) on xpath=//button[text()='Click for JS Alert']
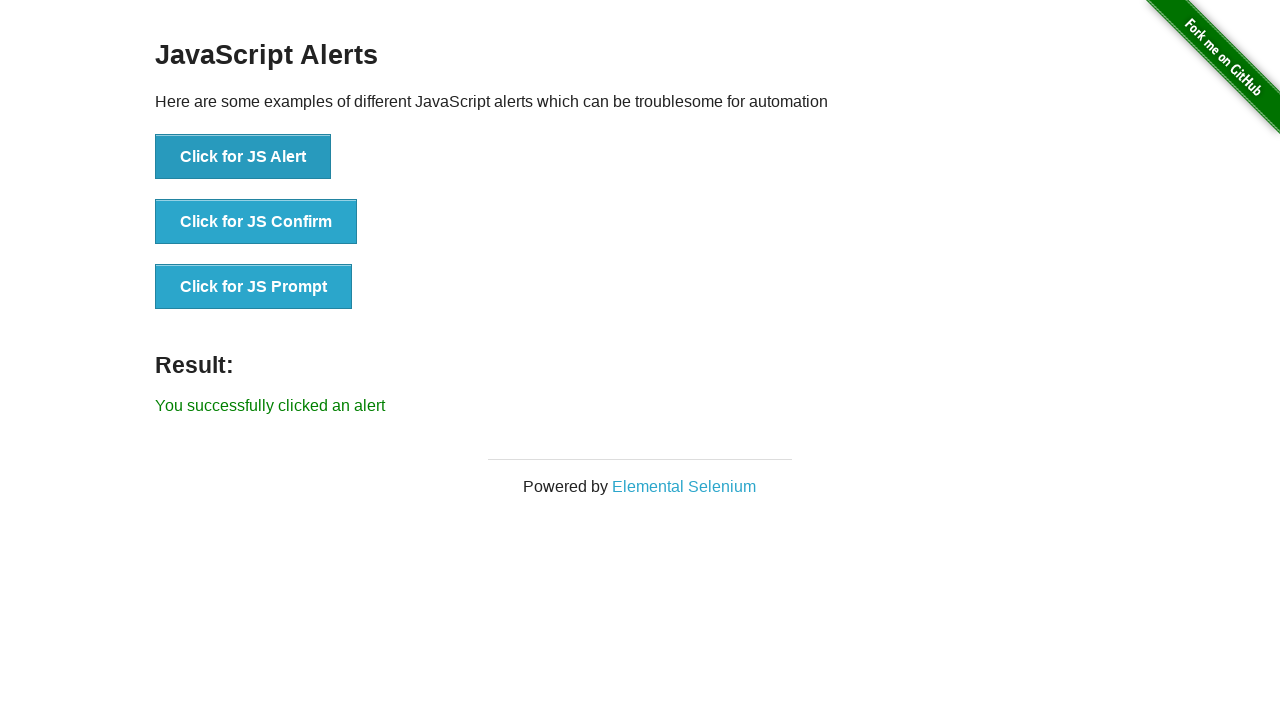

Set up dialog handler to accept the alert
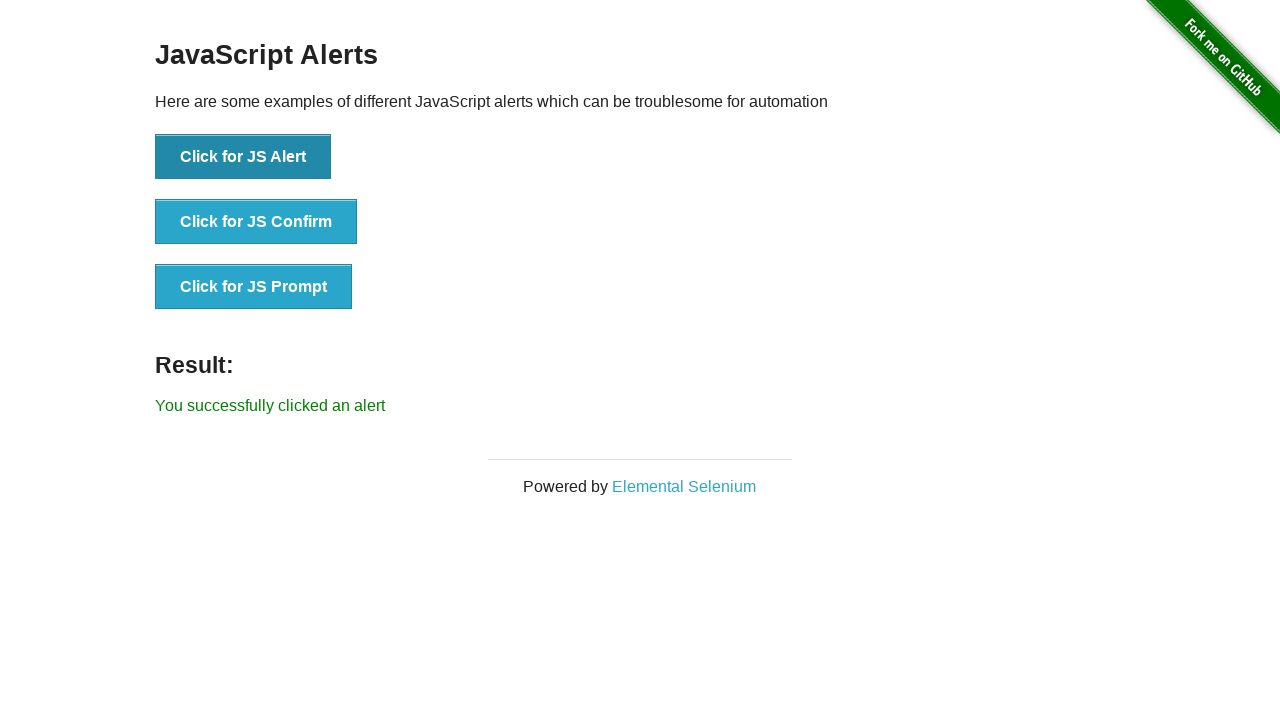

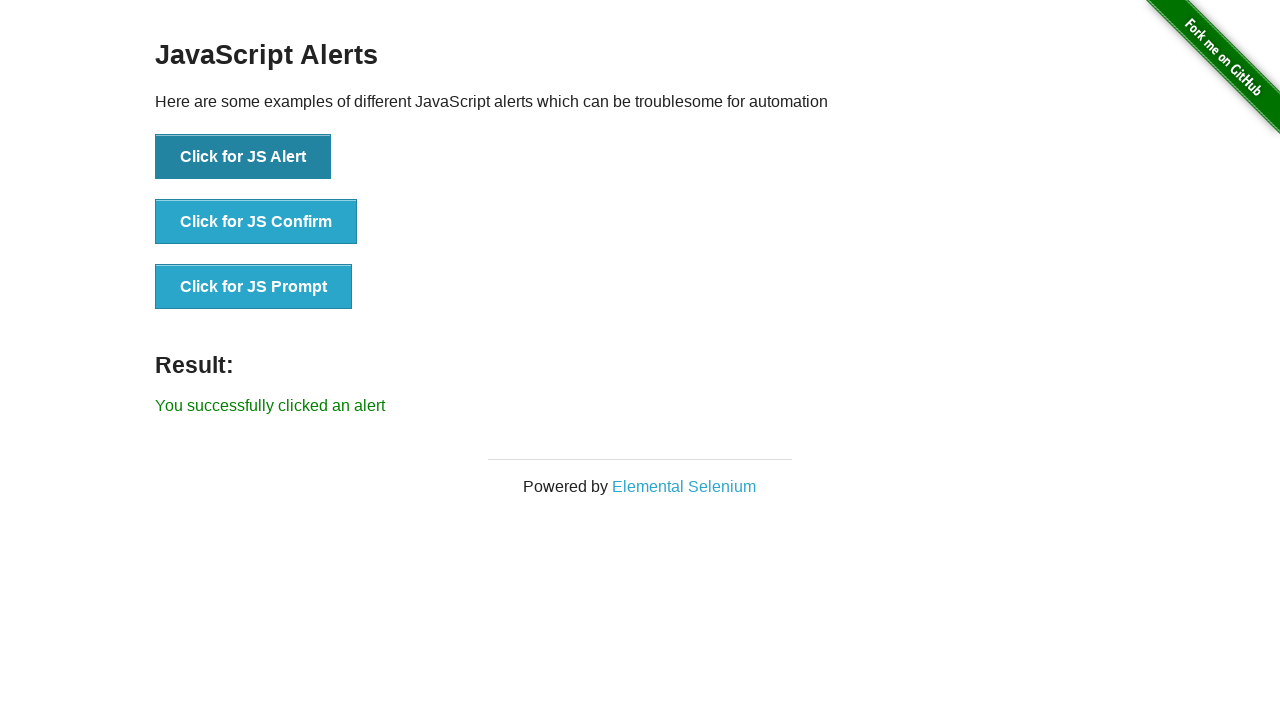